Tests opting out of A/B tests by adding an Optimizely opt-out cookie before navigating to the A/B test page.

Starting URL: http://the-internet.herokuapp.com

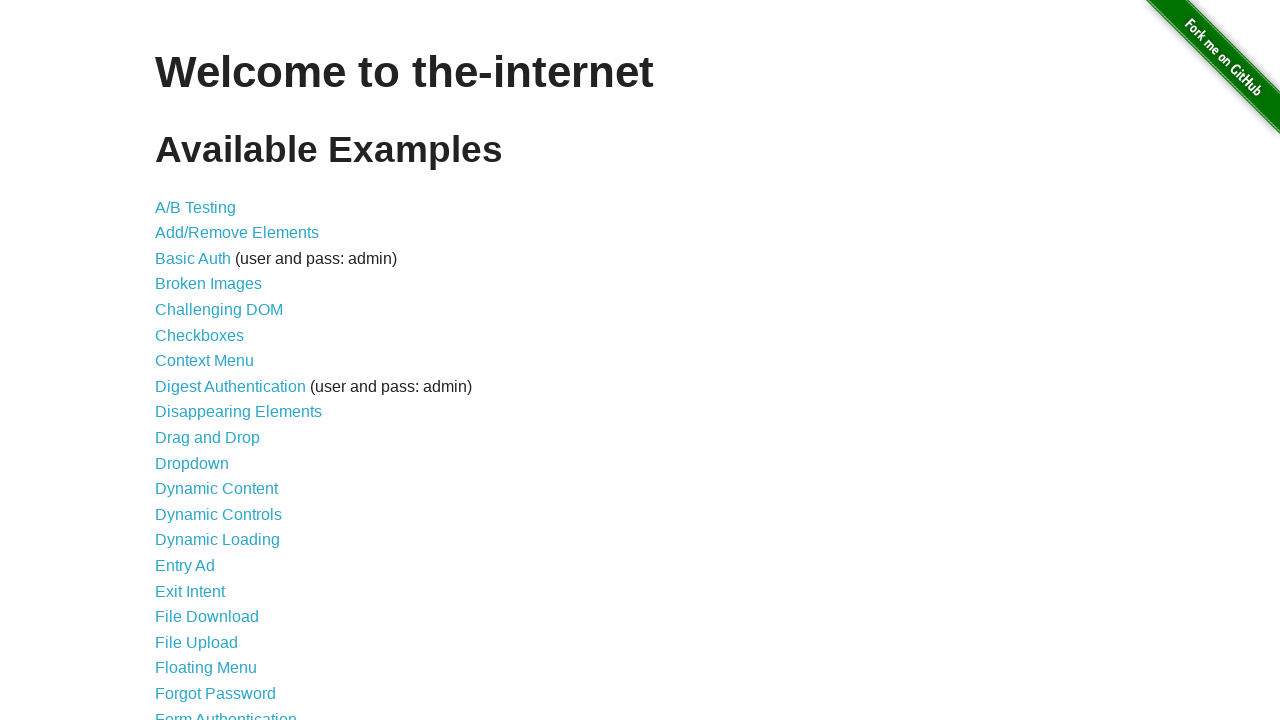

Added Optimizely opt-out cookie to context
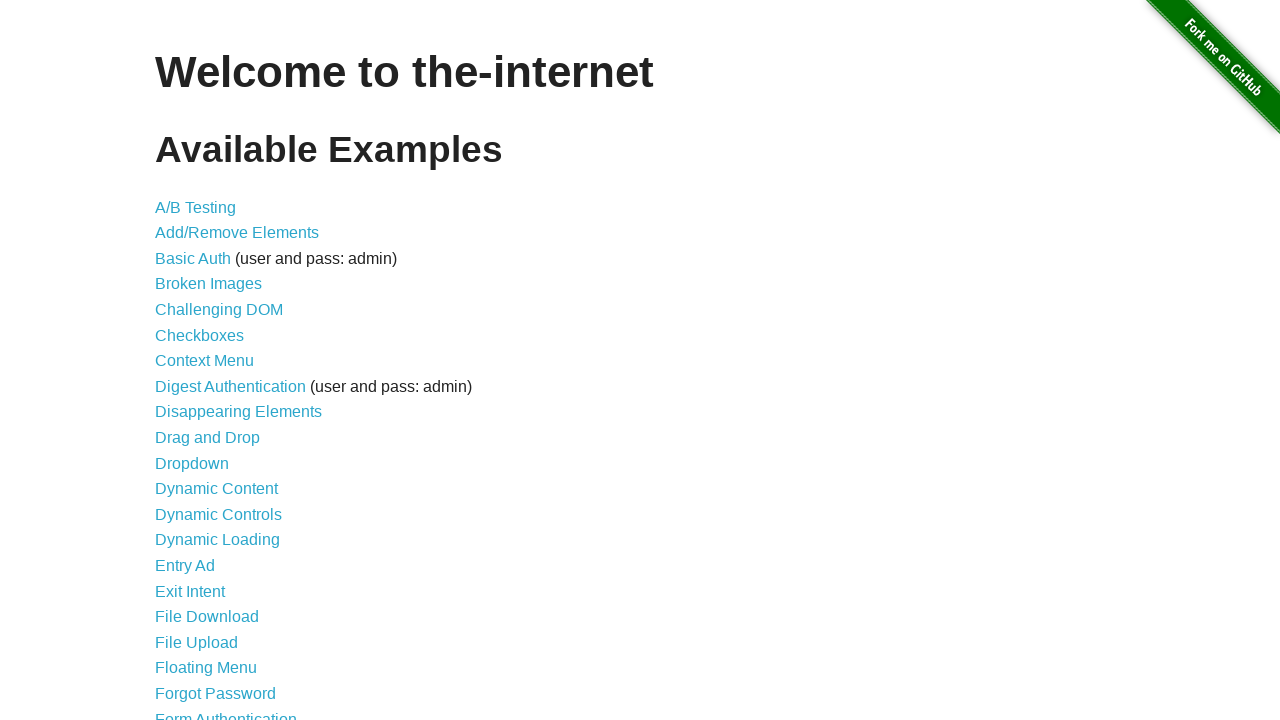

Navigated to A/B test page
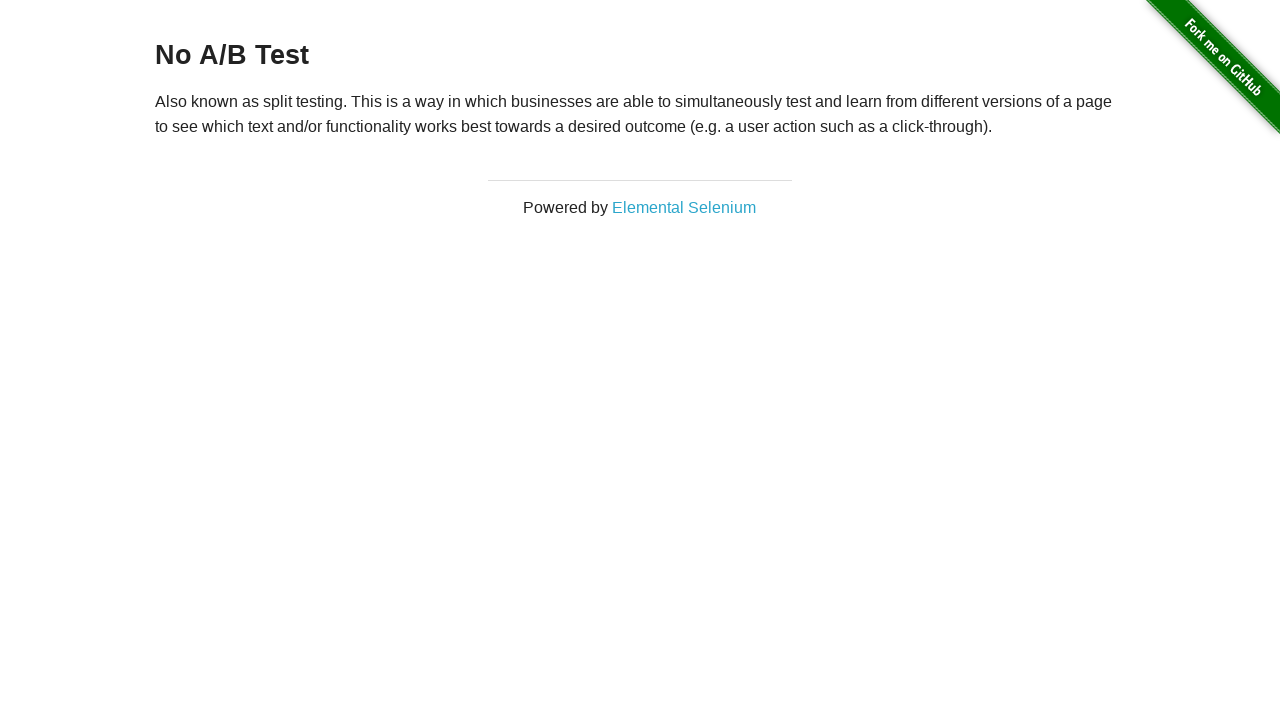

A/B test page heading loaded
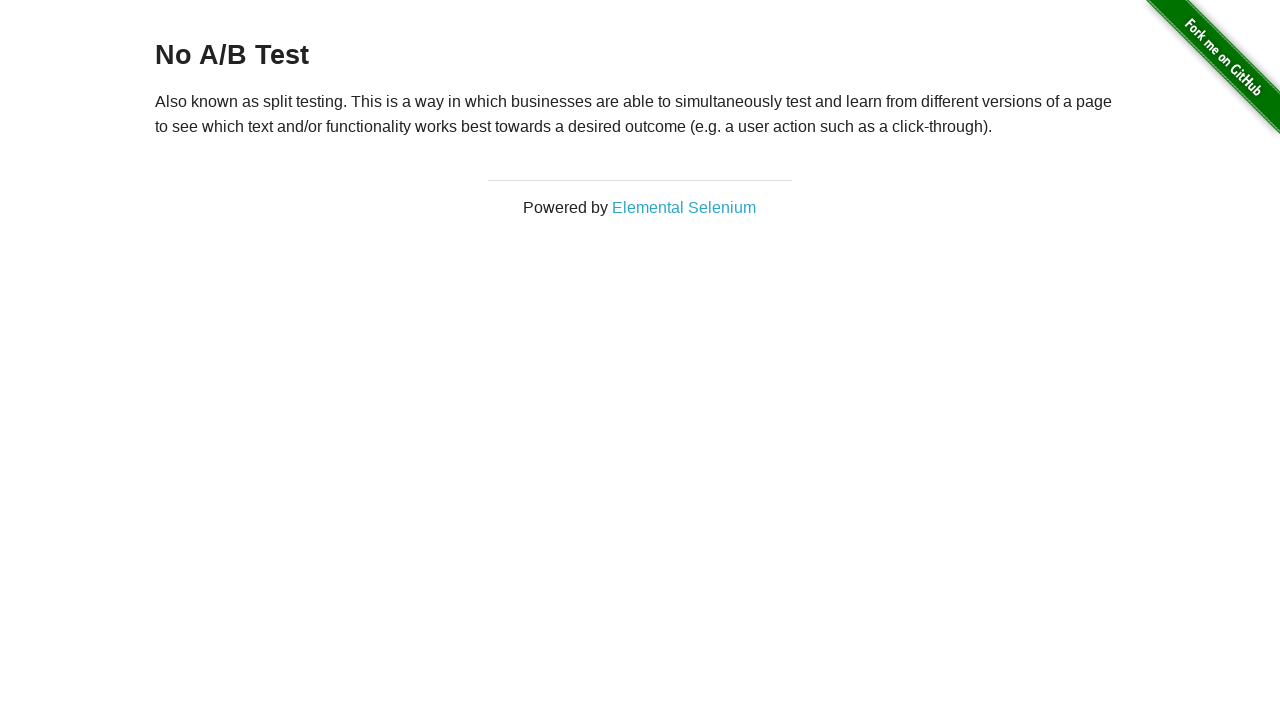

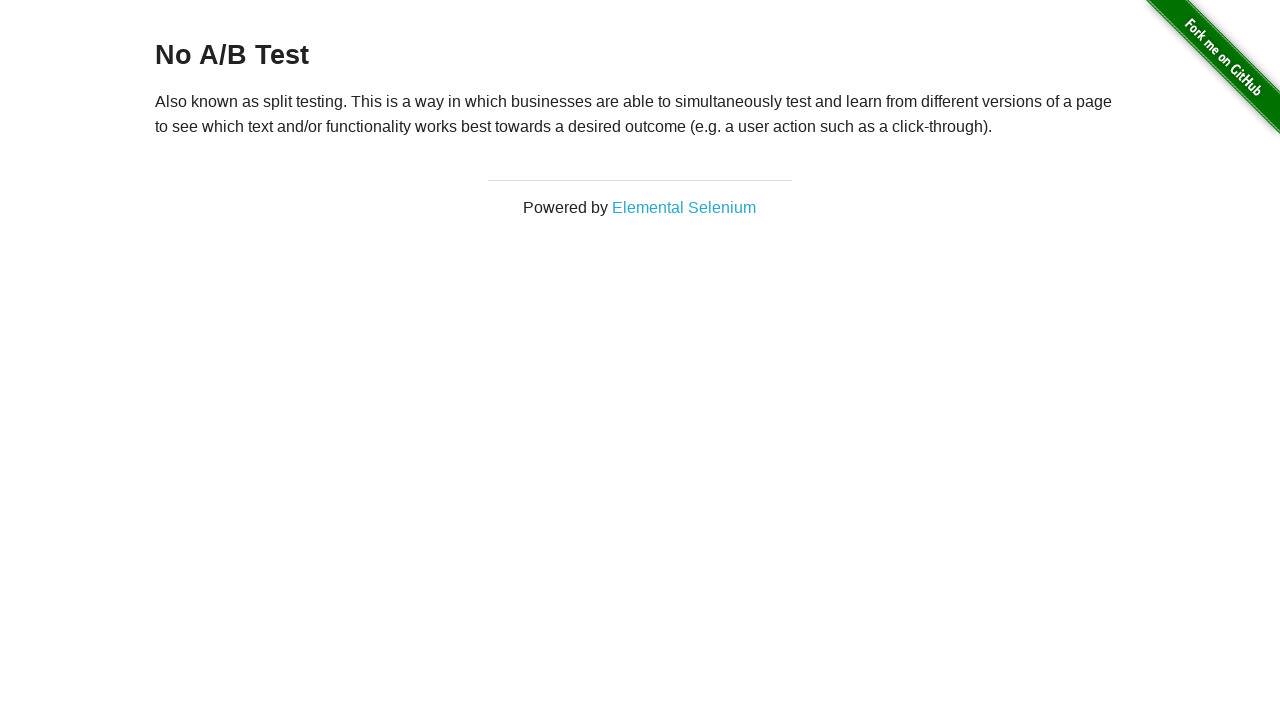